Tests a simple form by filling in first name, last name, city, and country fields using various selector strategies, then submits the form by clicking the button.

Starting URL: http://suninjuly.github.io/simple_form_find_task.html

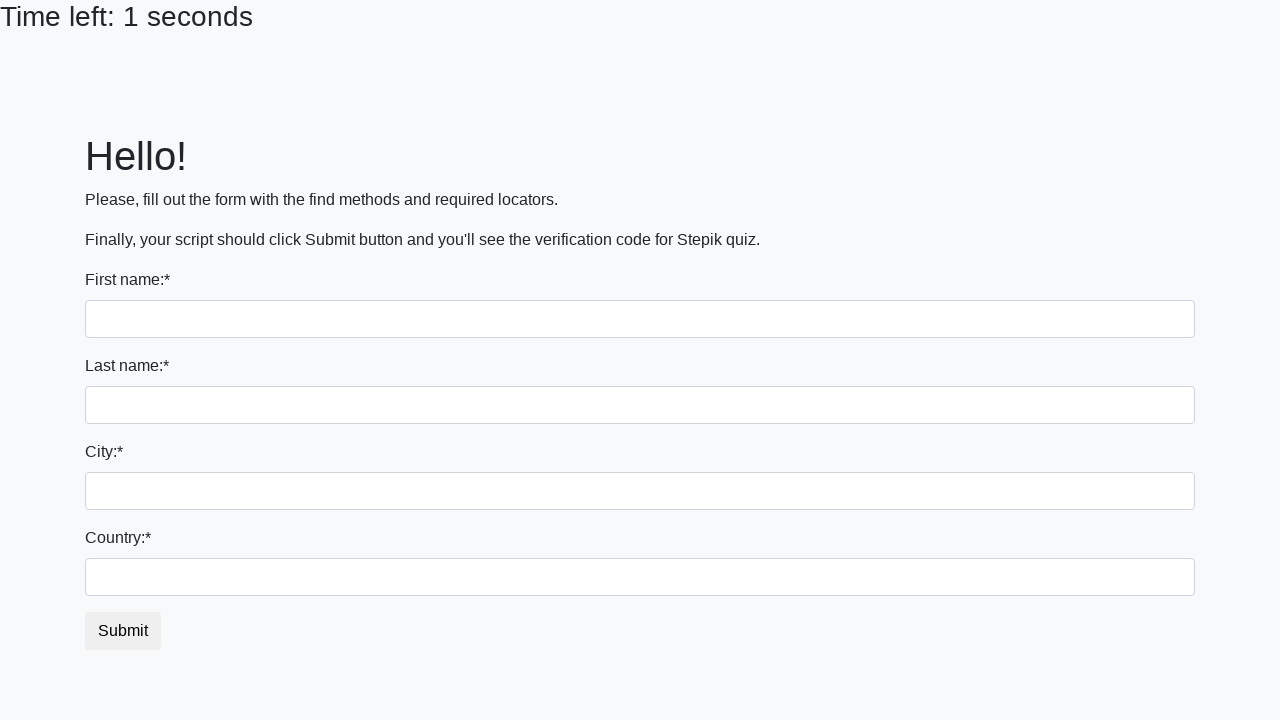

Filled first name field with 'Ivan' on input
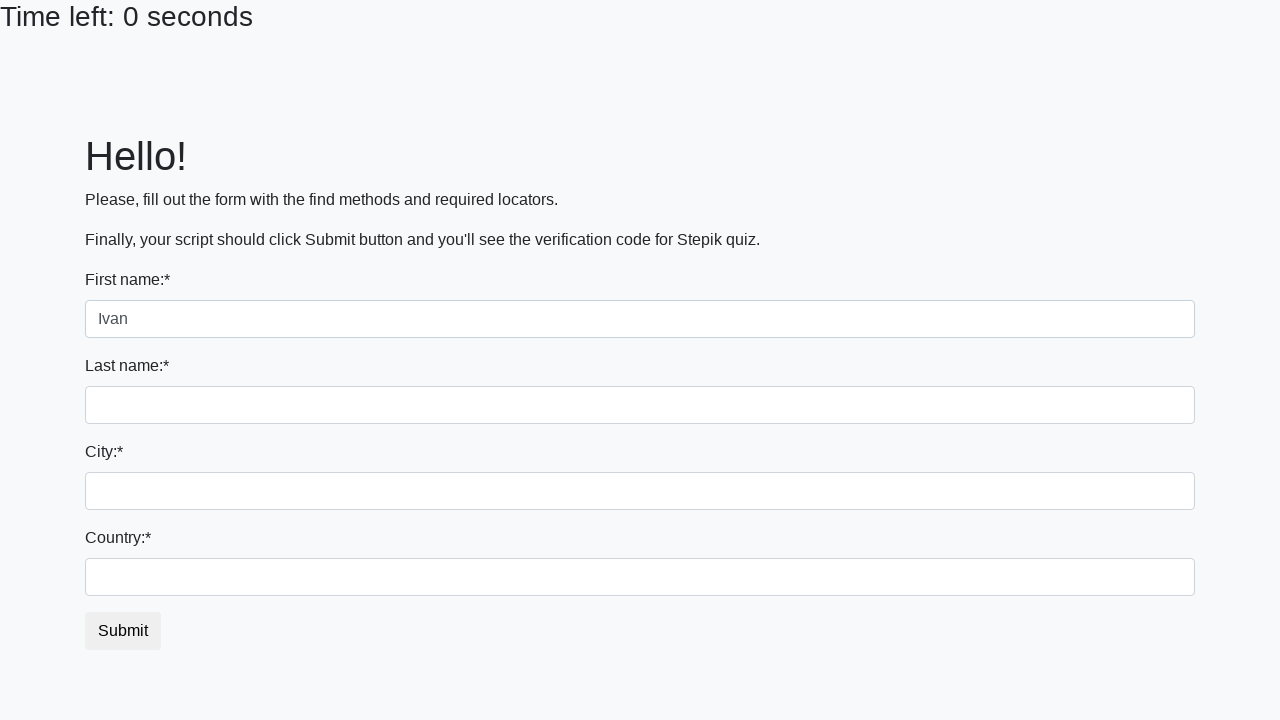

Filled last name field with 'Petrov' on input[name='last_name']
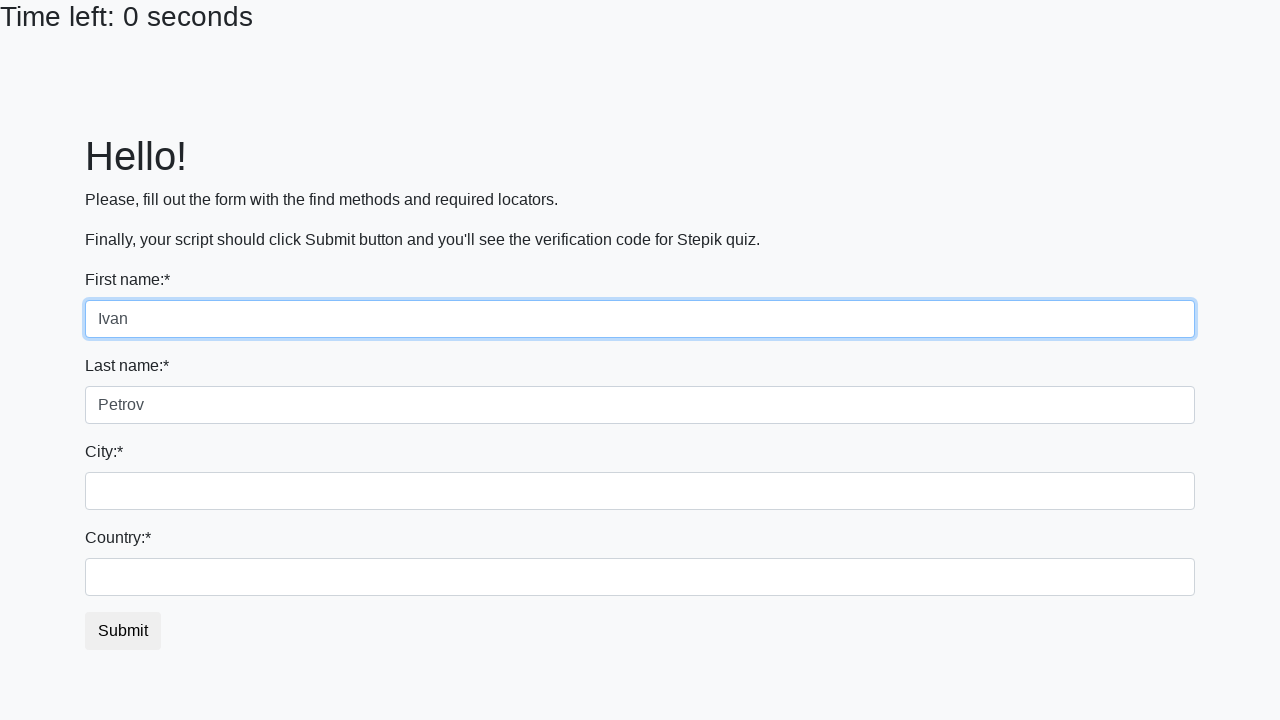

Filled city field with 'Smolensk' on input.city
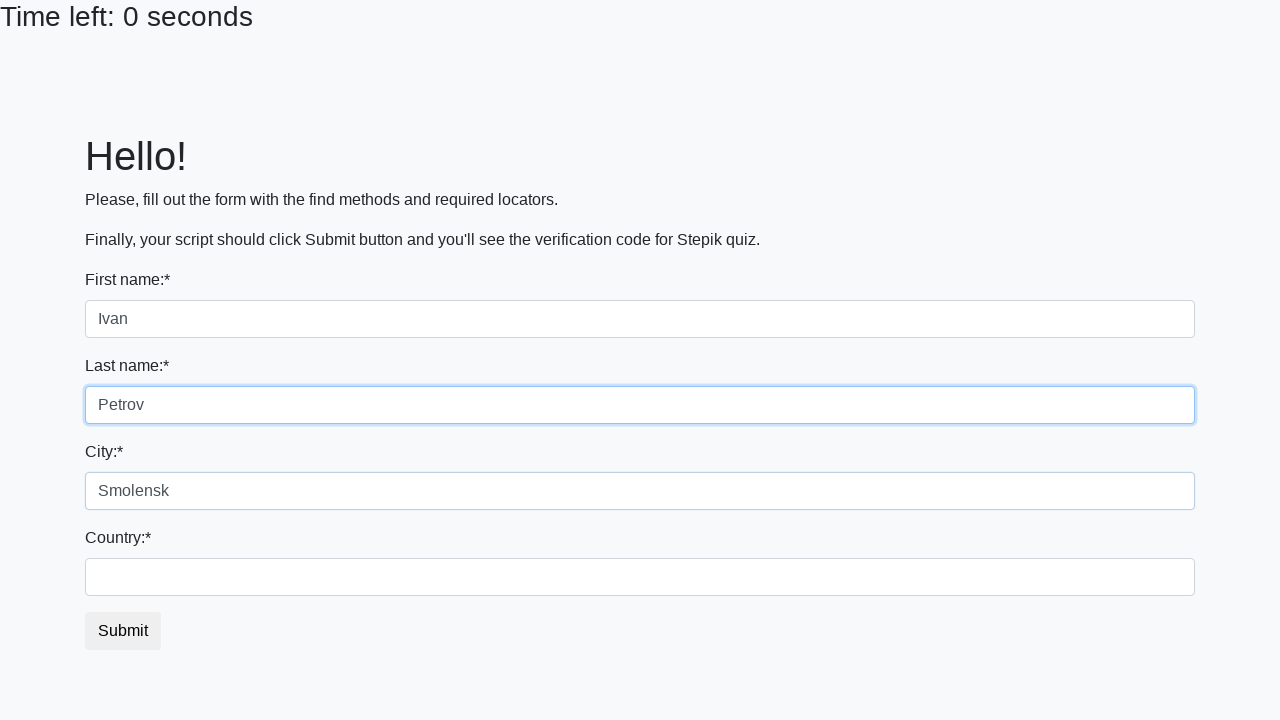

Filled country field with 'Russia' on #country
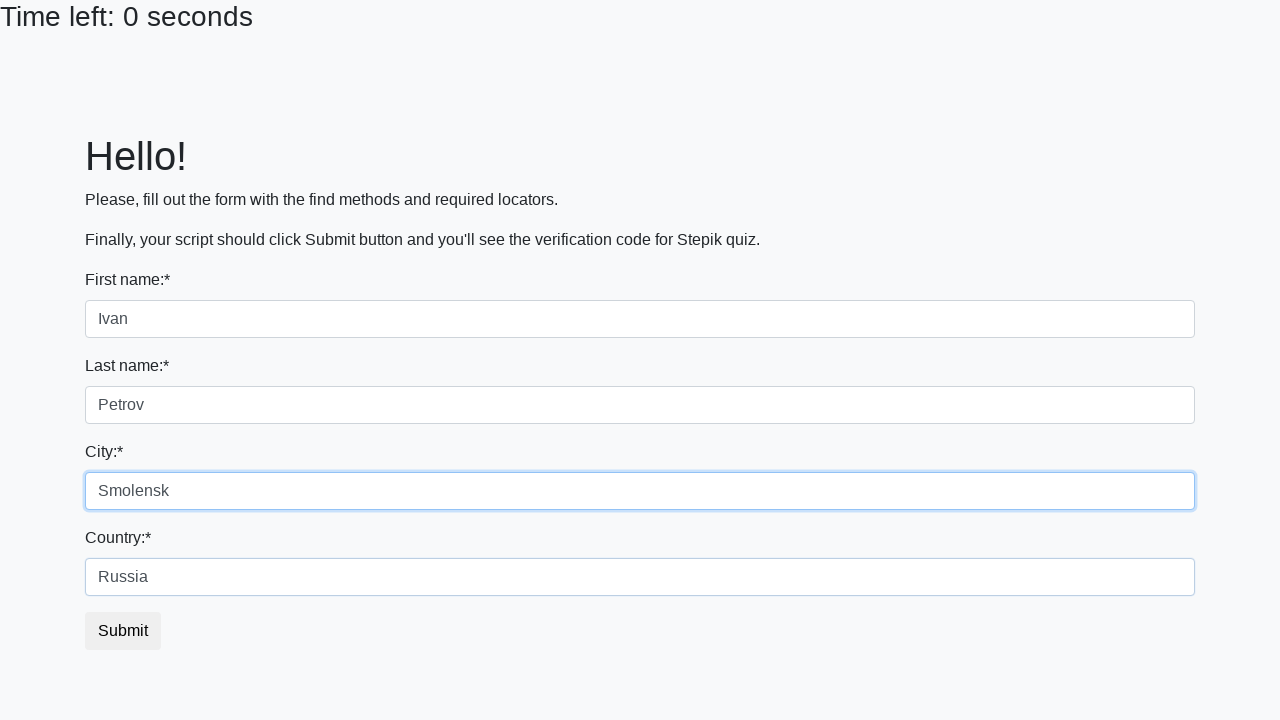

Clicked submit button to submit the form at (123, 631) on button.btn
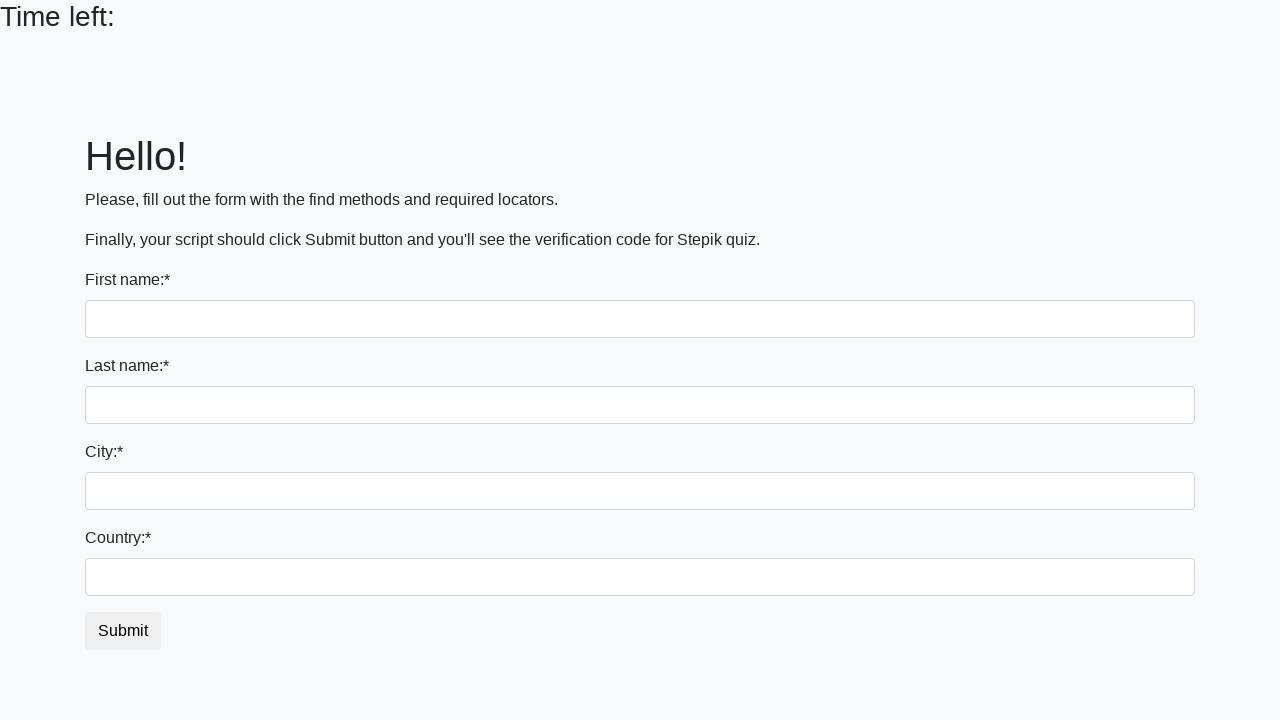

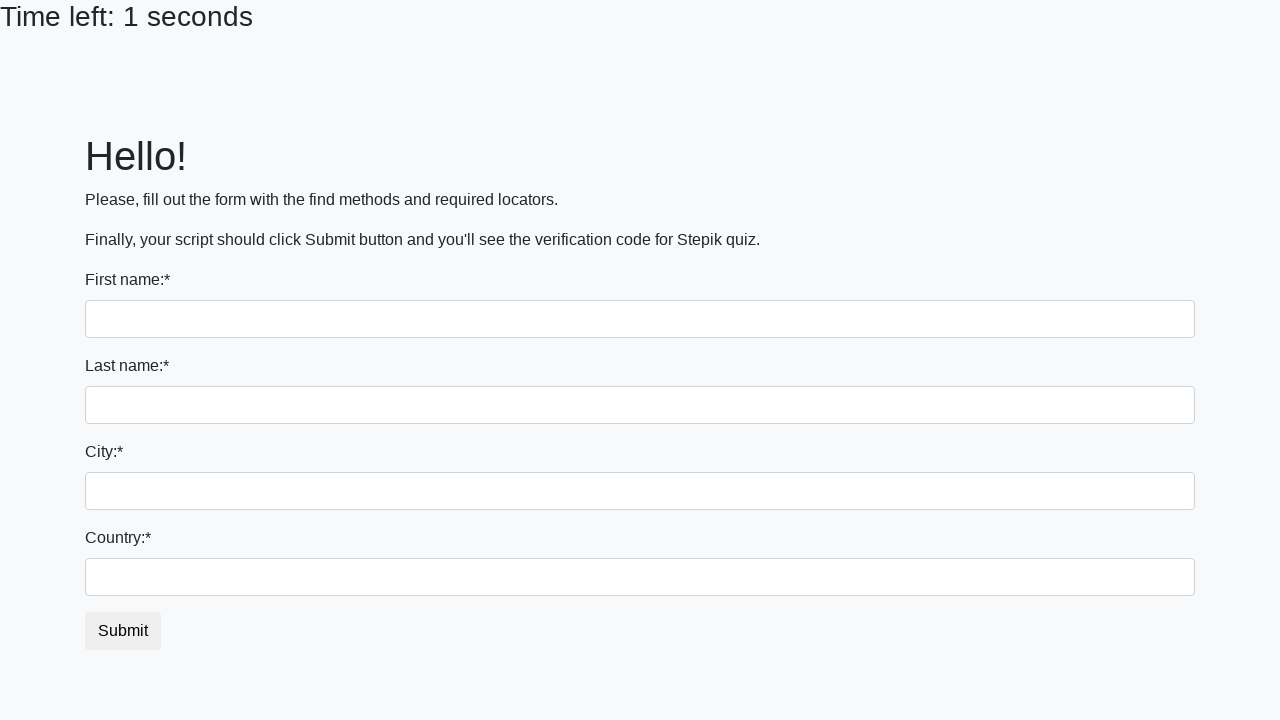